Tests AJAX functionality by clicking a button and waiting for dynamic content to load using explicit wait

Starting URL: http://www.uitestingplayground.com/ajax

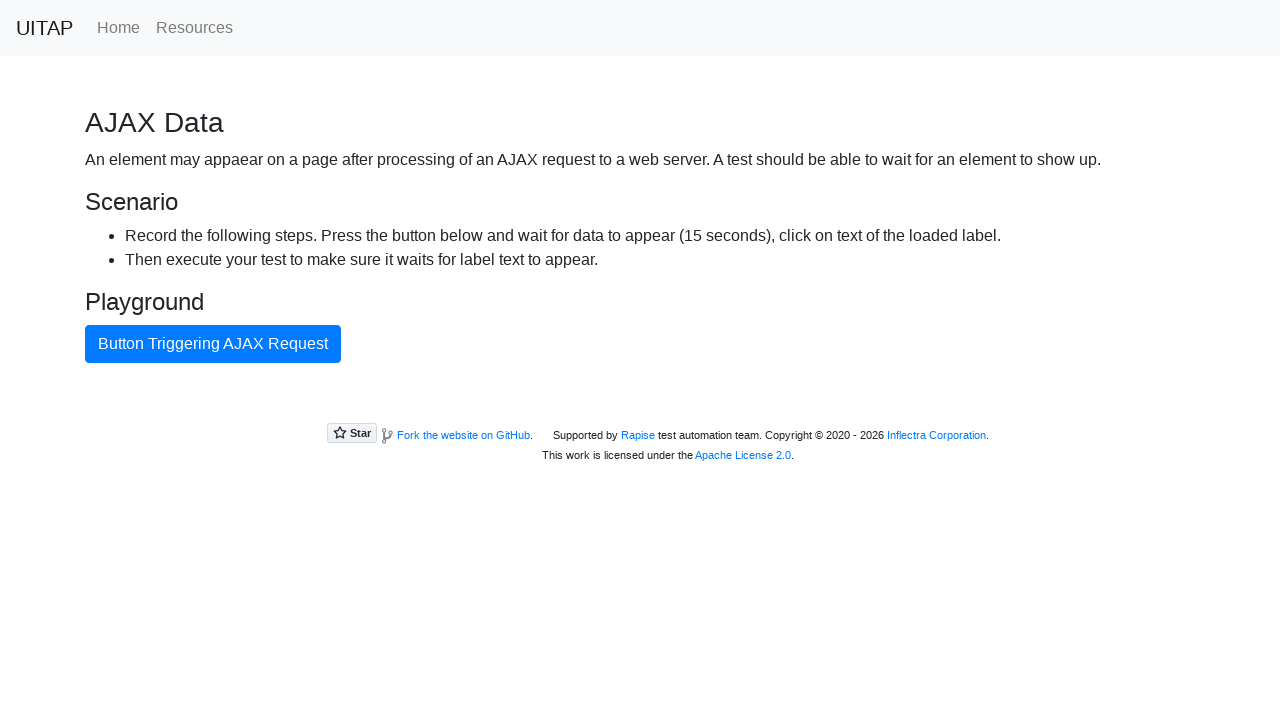

Clicked AJAX button to trigger request at (213, 344) on #ajaxButton
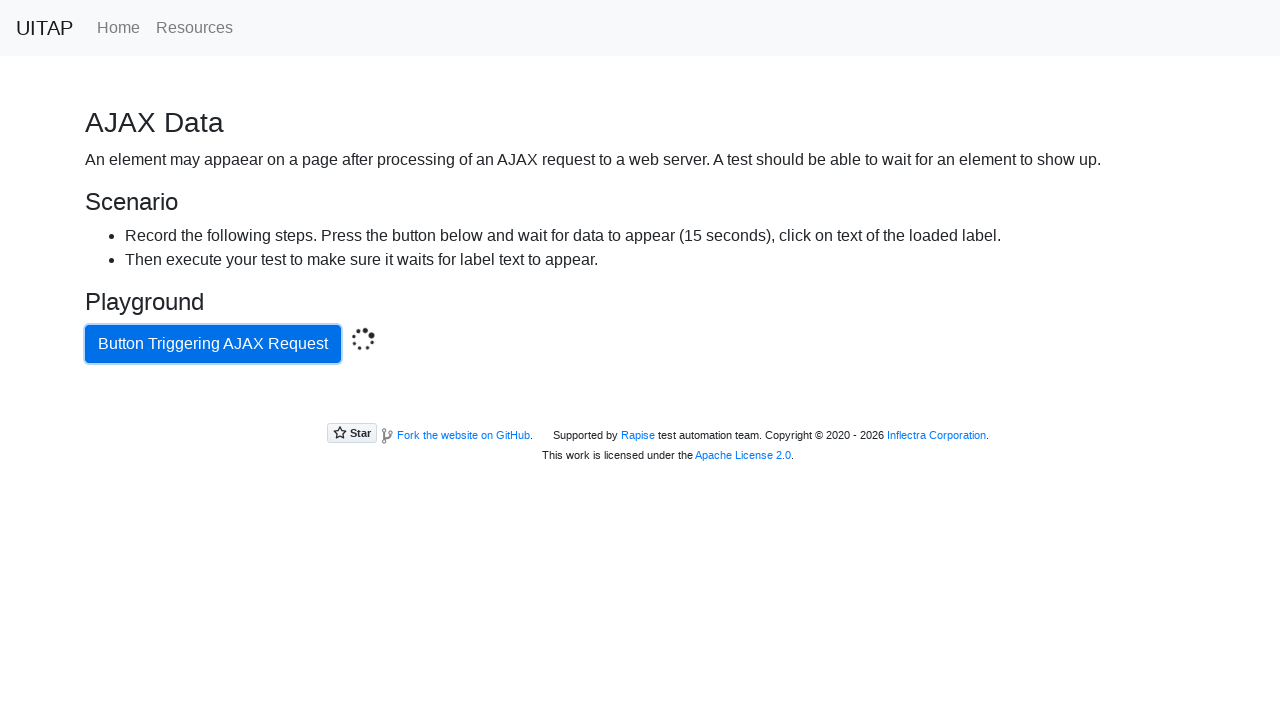

Waited for success message to appear after AJAX request completed
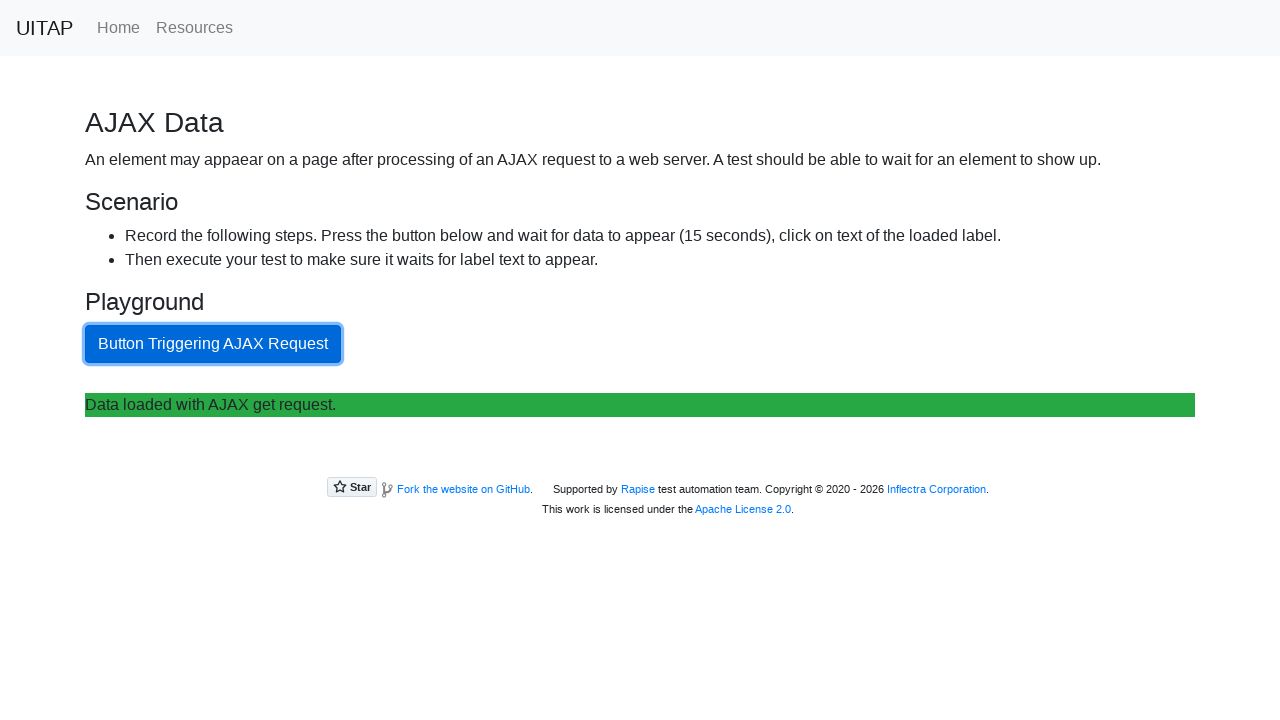

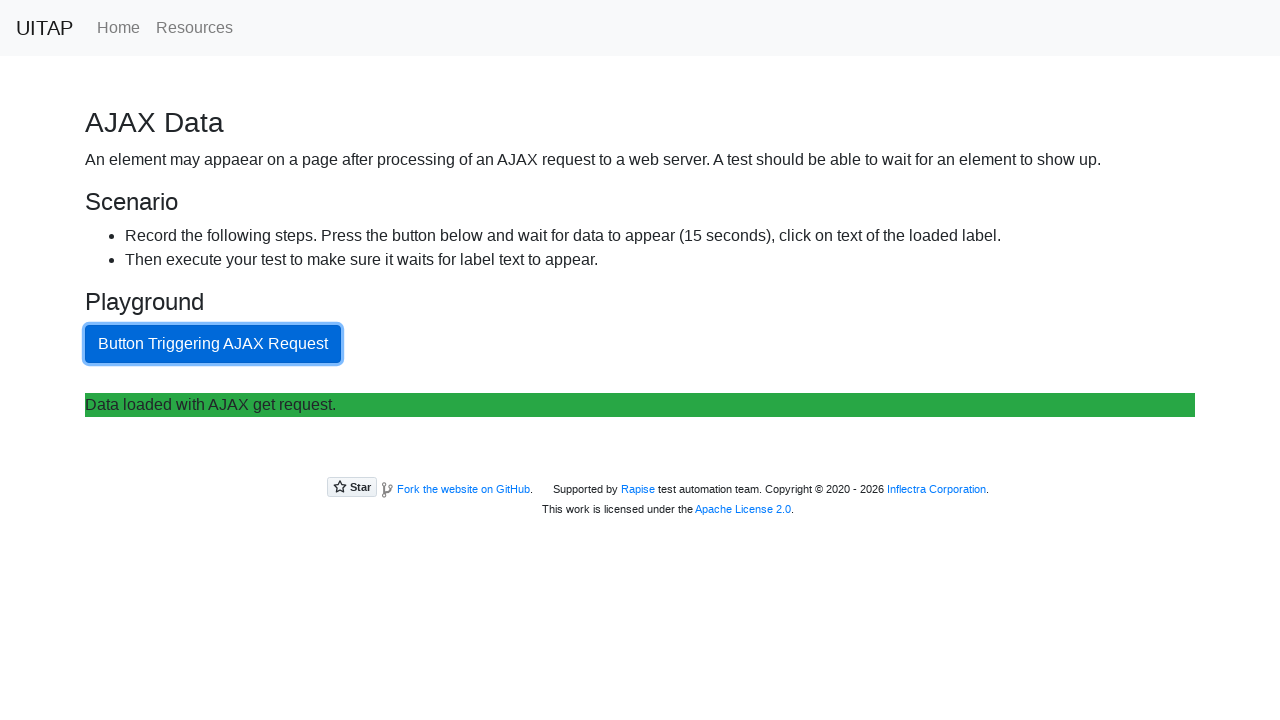